Tests JavaScript confirmation alert handling by clicking a button that triggers an alert, then accepting the alert dialog

Starting URL: http://www.tizag.com/javascriptT/javascriptalert.php

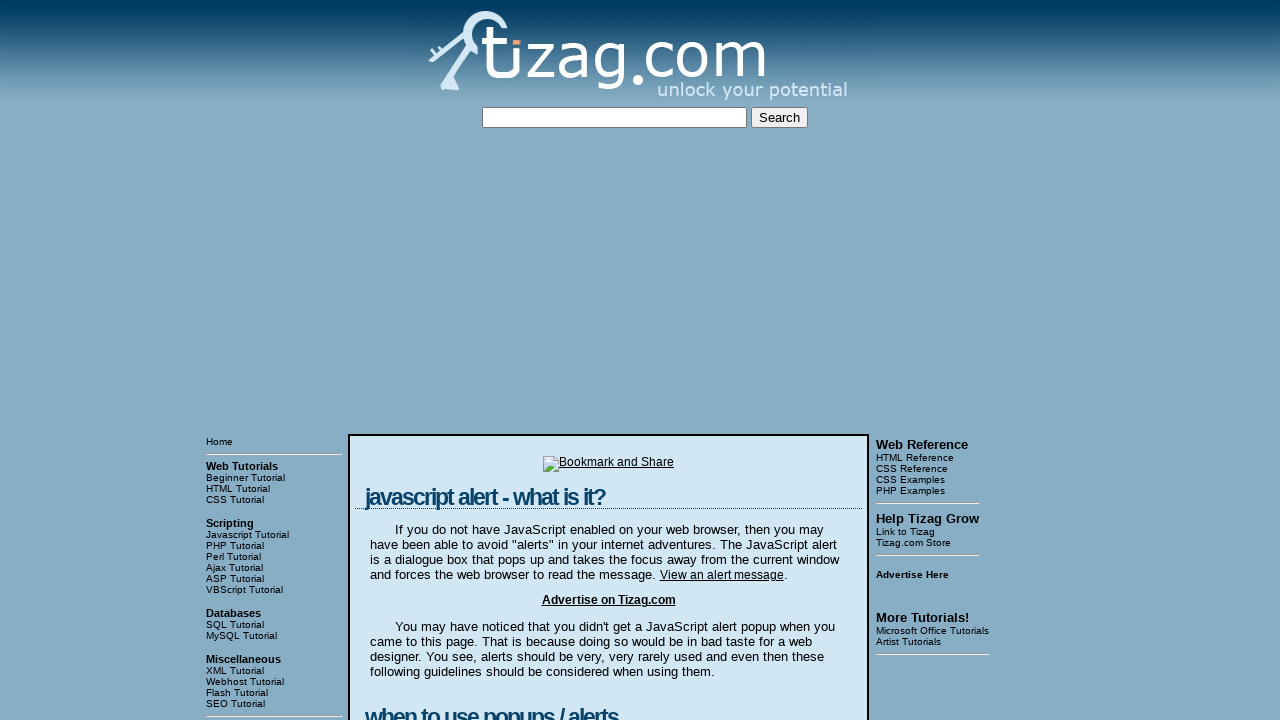

Clicked the Confirmation Alert button at (428, 361) on input[value='Confirmation Alert']
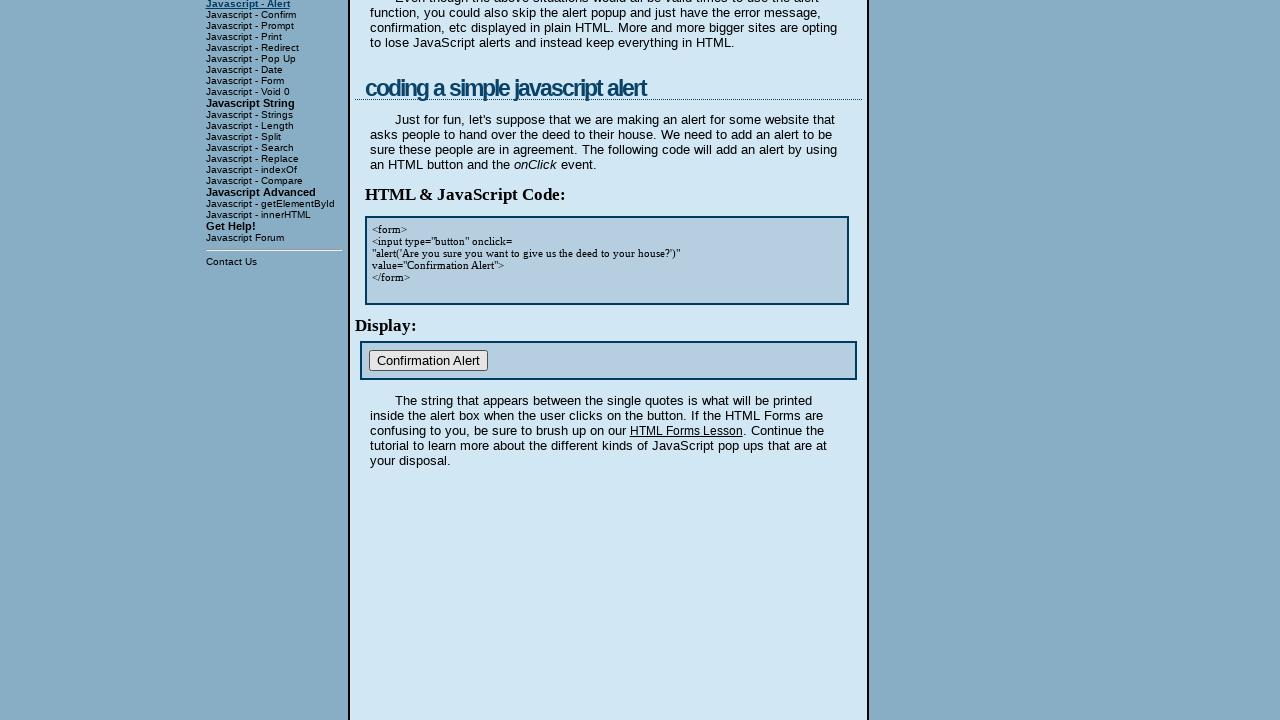

Set up dialog handler to accept confirmation alerts
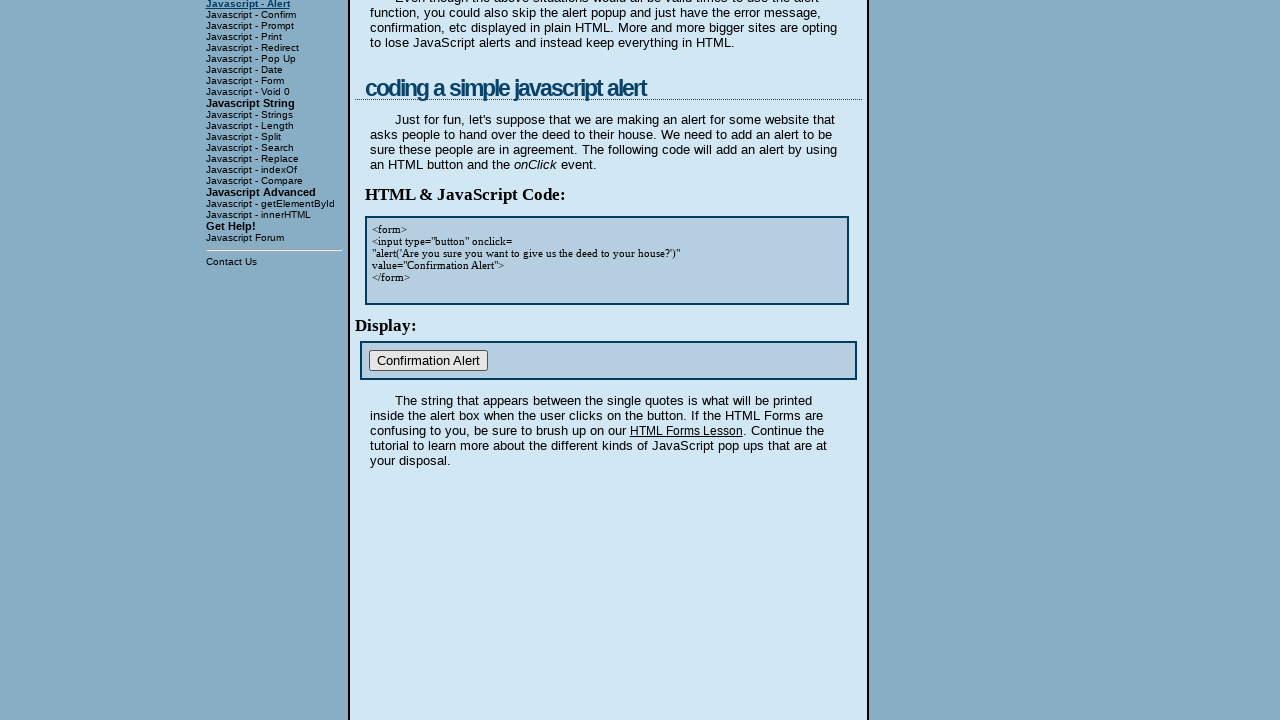

Clicked Confirmation Alert button to trigger dialog and accepted it at (428, 361) on input[value='Confirmation Alert']
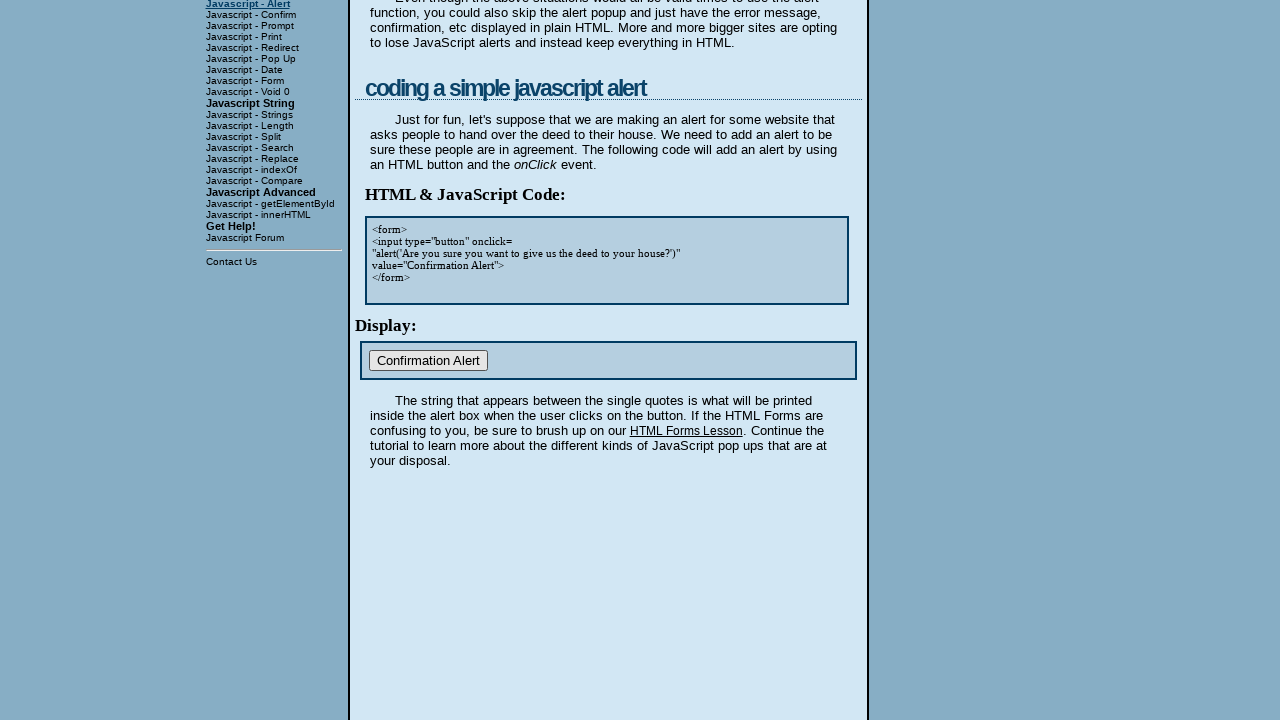

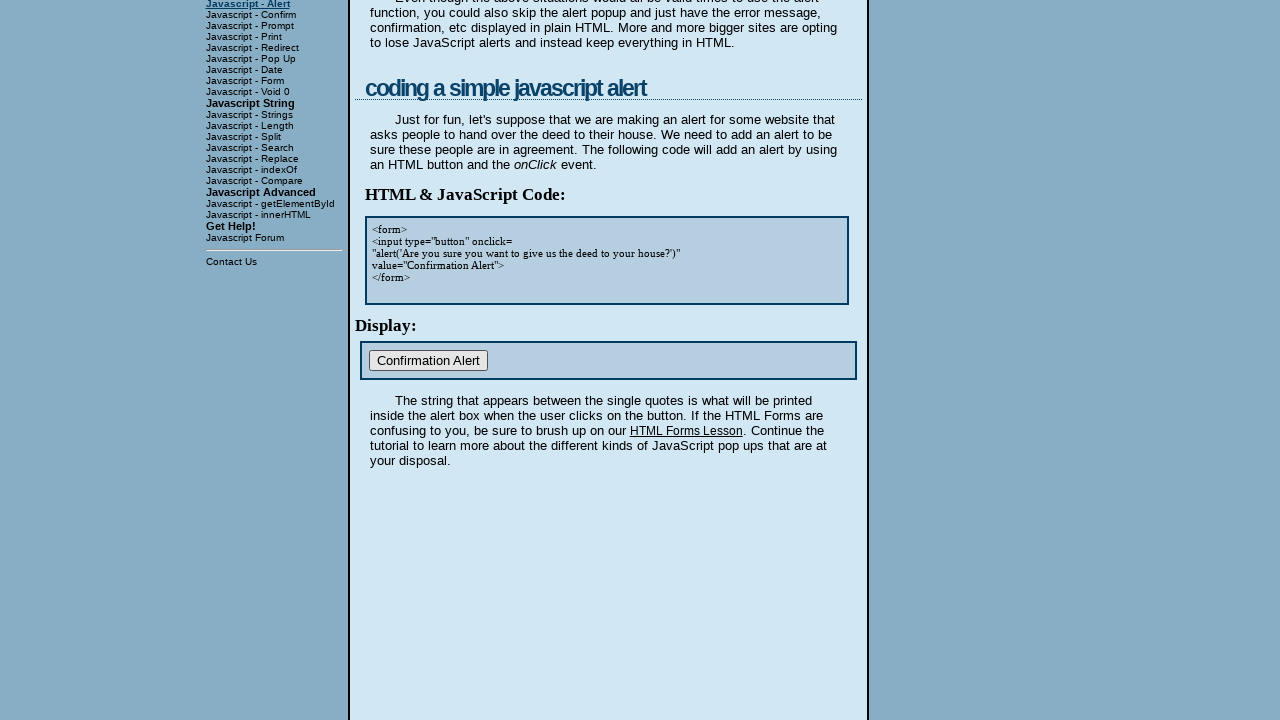